Tests checkbox interaction by clicking two checkboxes on the page to toggle their states

Starting URL: https://the-internet.herokuapp.com/checkboxes

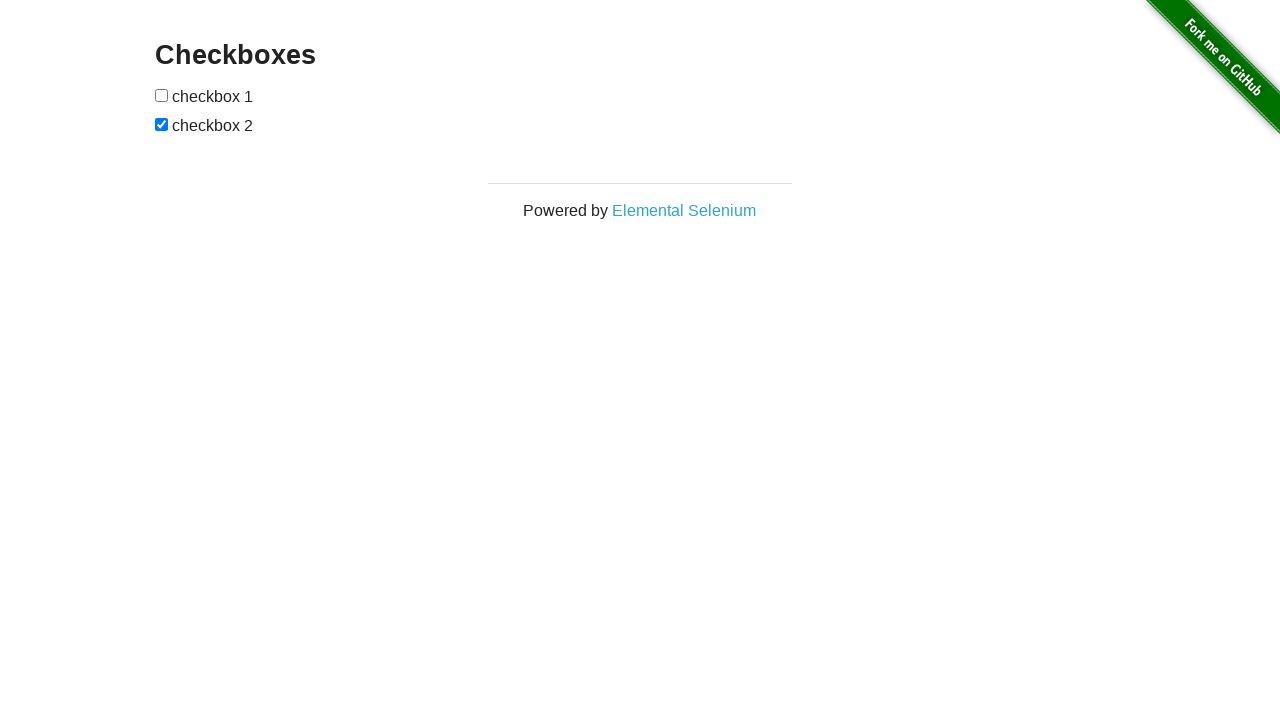

Clicked first checkbox to toggle its state at (162, 95) on (//input[@type='checkbox'])[1]
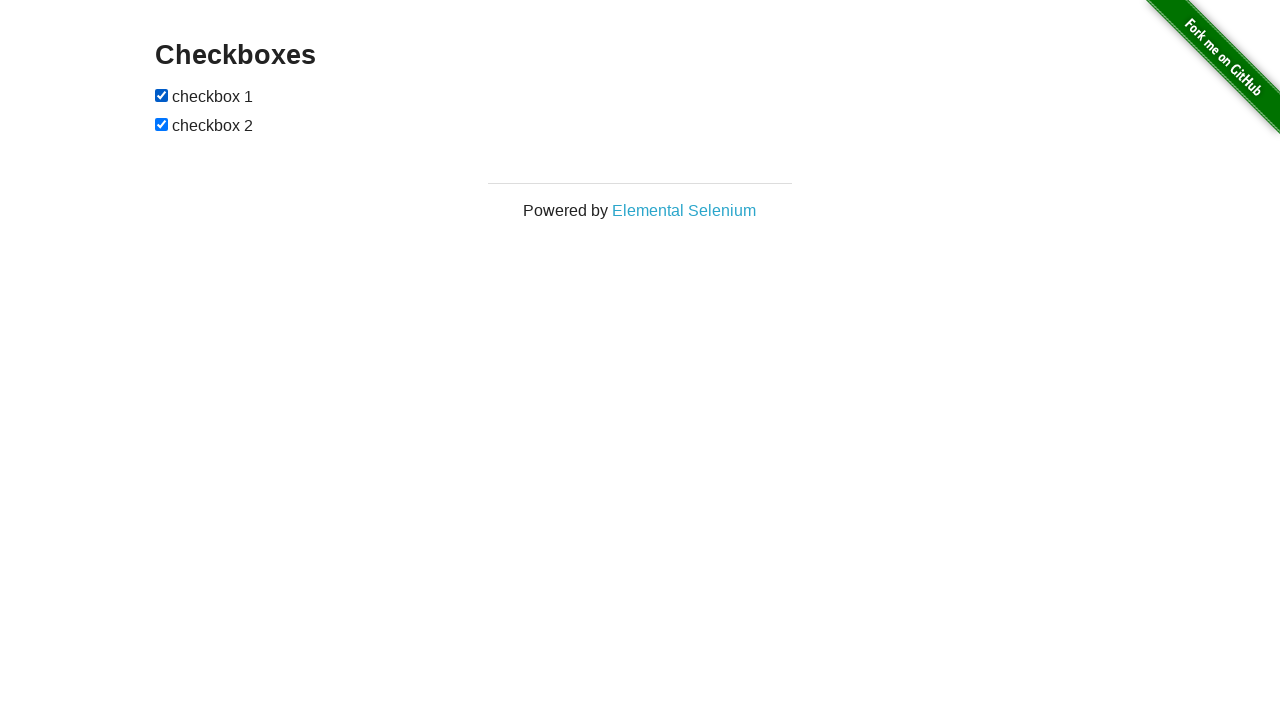

Clicked second checkbox to toggle its state at (162, 124) on (//input[@type='checkbox'])[2]
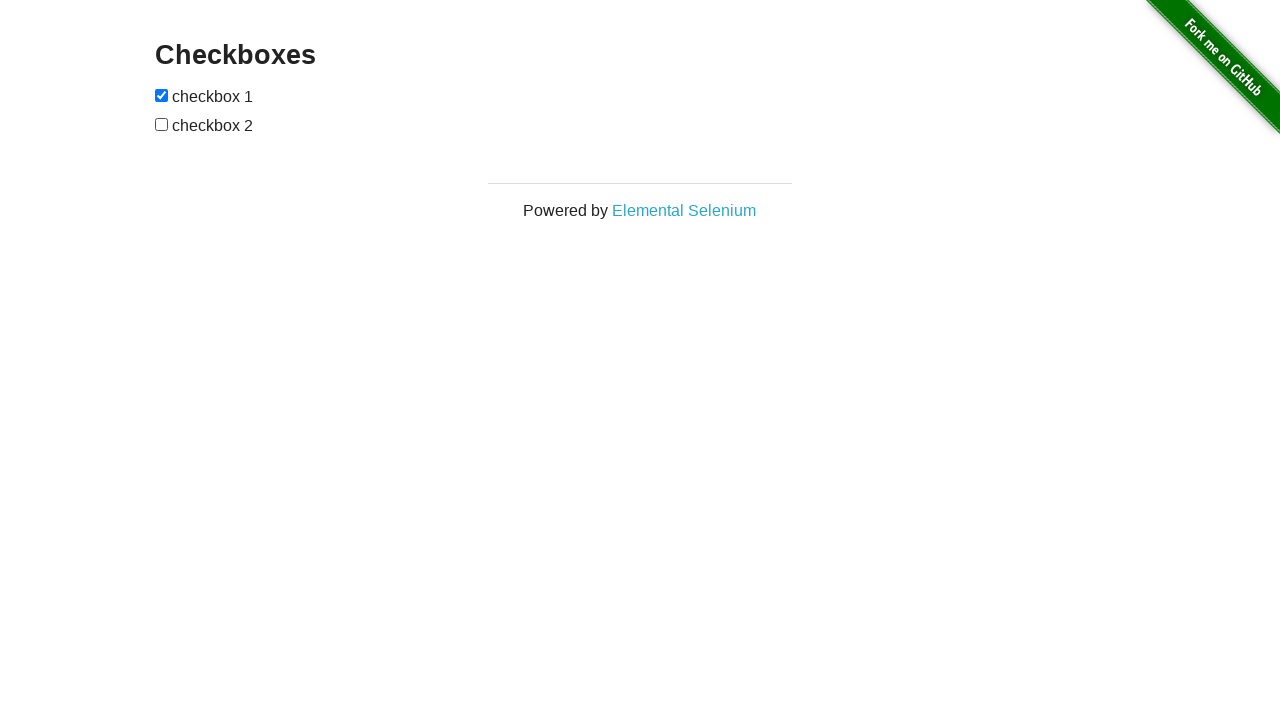

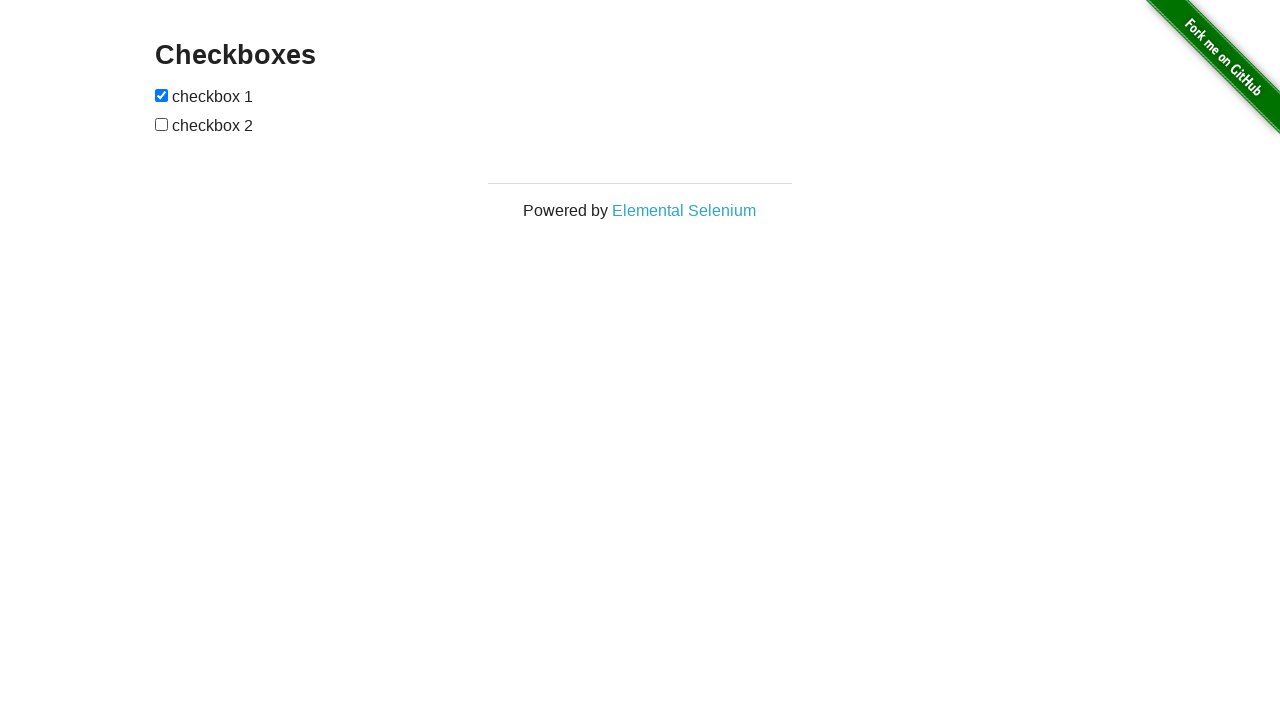